Tests React Semantic UI dropdown by selecting different user names from the dropdown menu

Starting URL: https://react.semantic-ui.com/maximize/dropdown-example-selection/

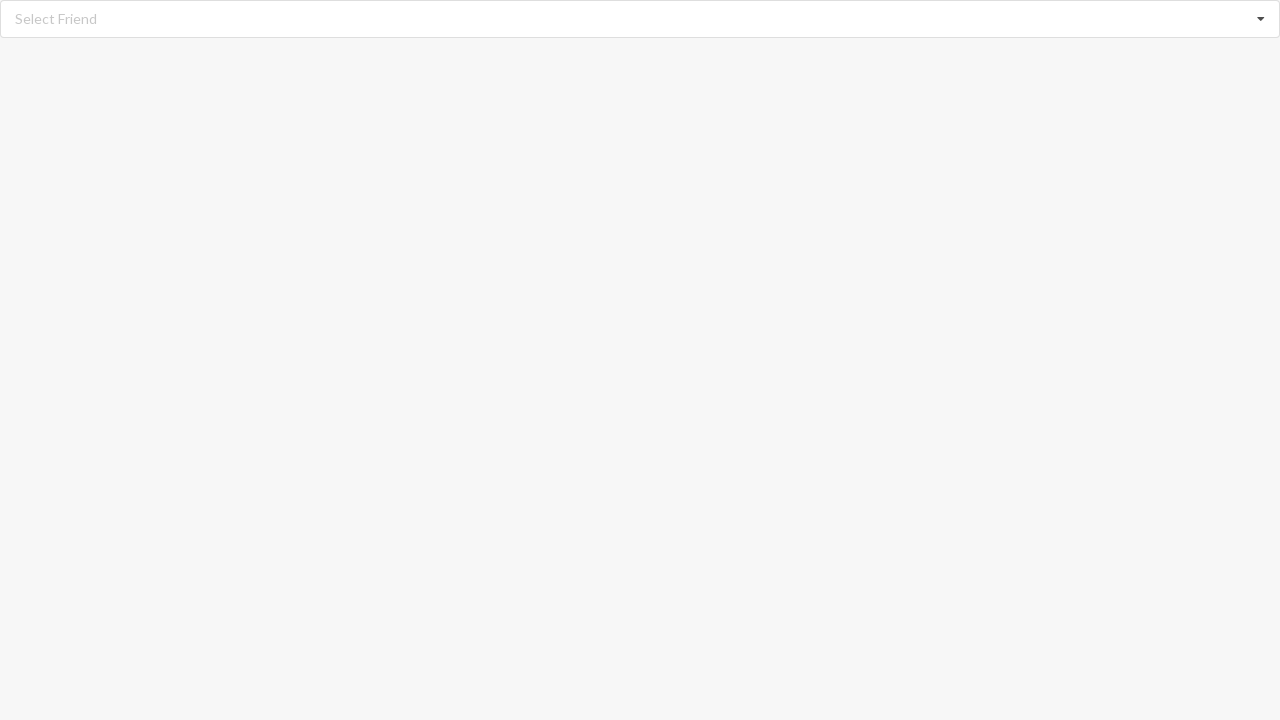

Clicked dropdown icon to open menu at (1261, 19) on i.dropdown.icon
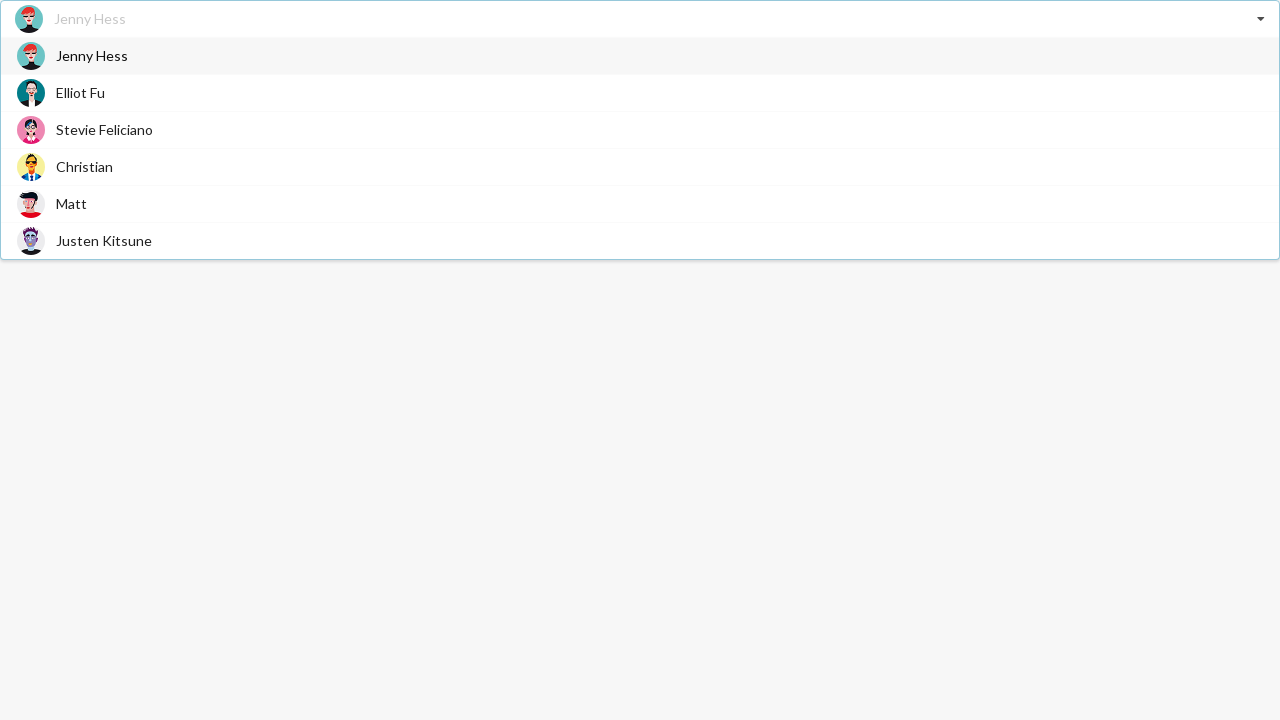

Dropdown menu loaded with user options
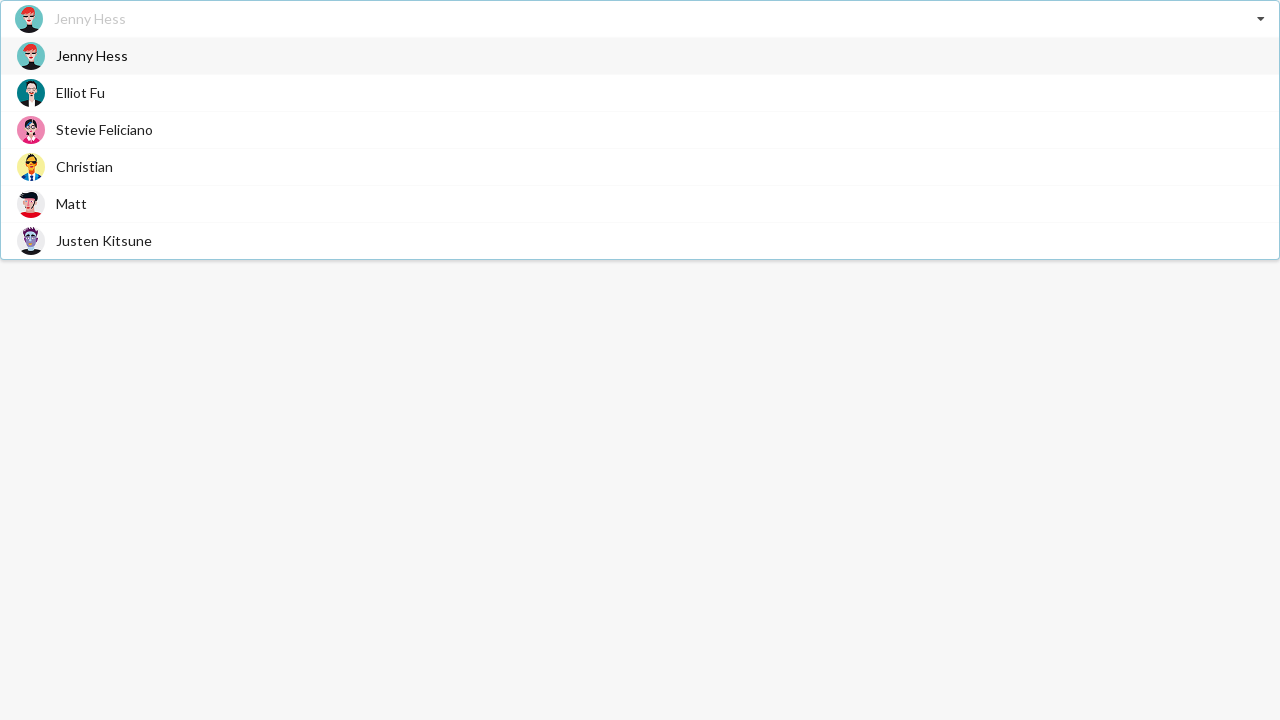

Selected 'Jenny Hess' from dropdown at (92, 56) on span.text:has-text('Jenny Hess')
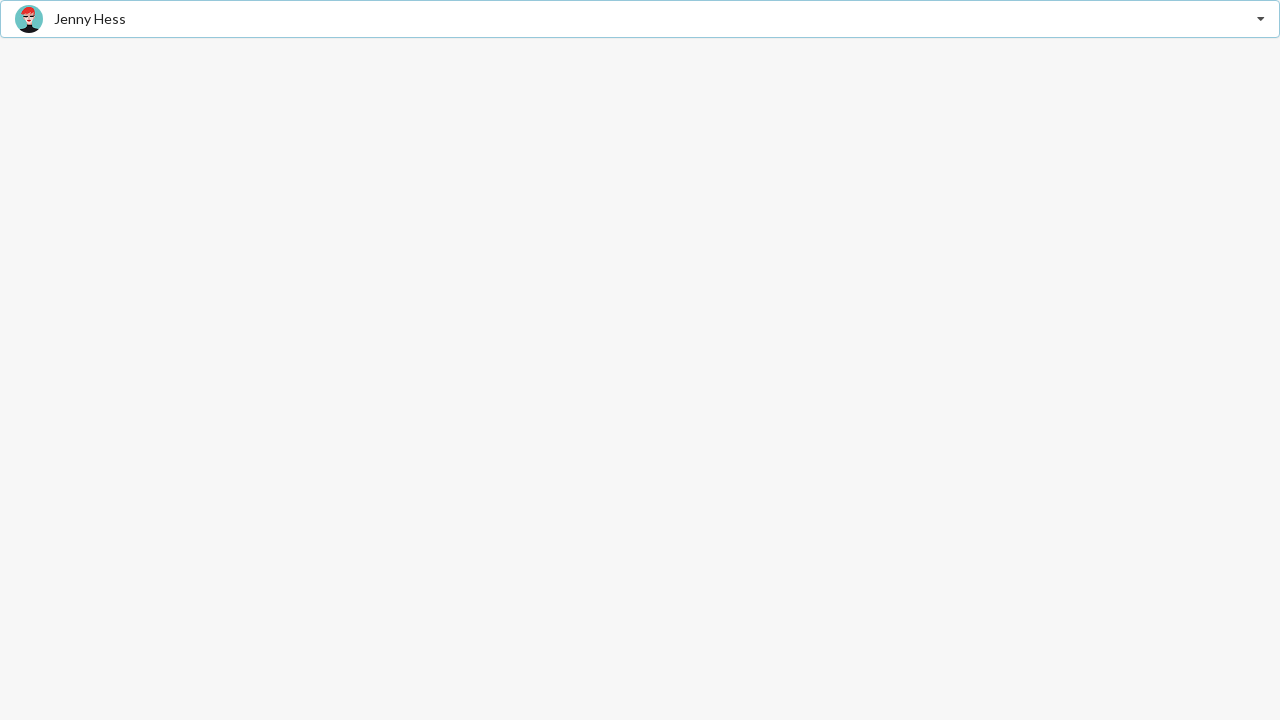

Clicked dropdown icon to open menu at (1261, 19) on i.dropdown.icon
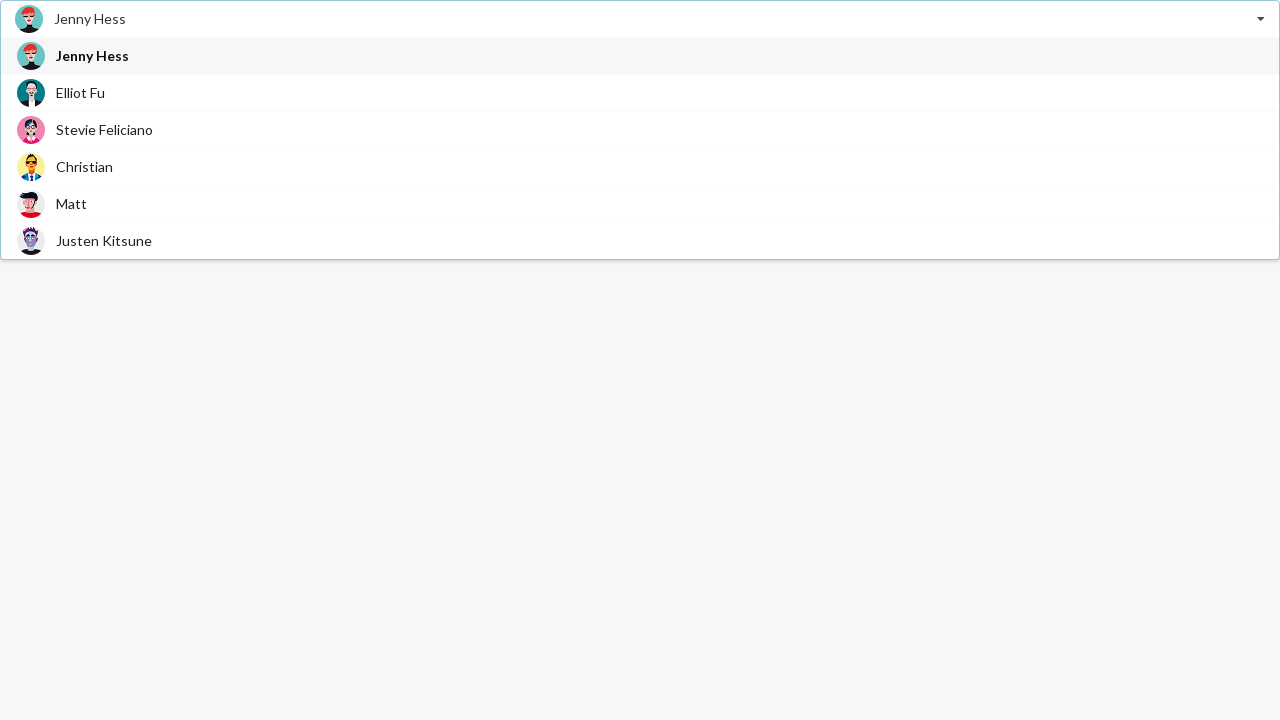

Dropdown menu loaded with user options
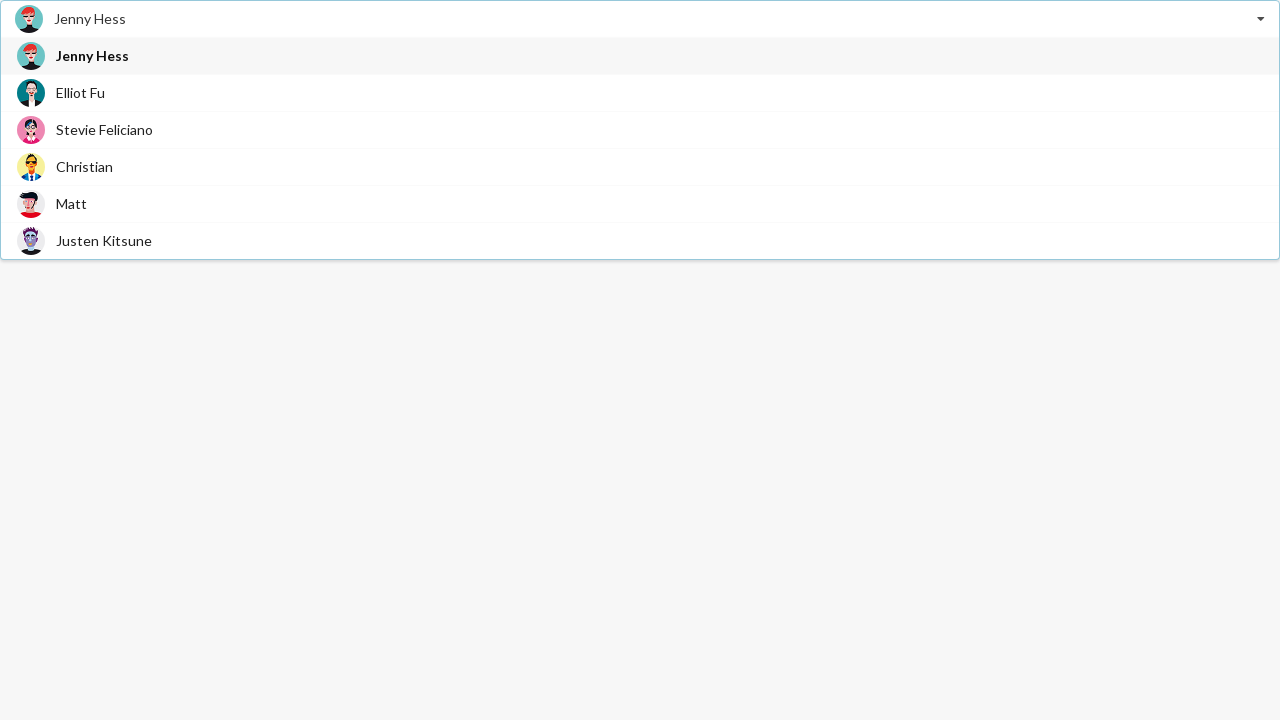

Selected 'Elliot Fu' from dropdown at (80, 92) on span.text:has-text('Elliot Fu')
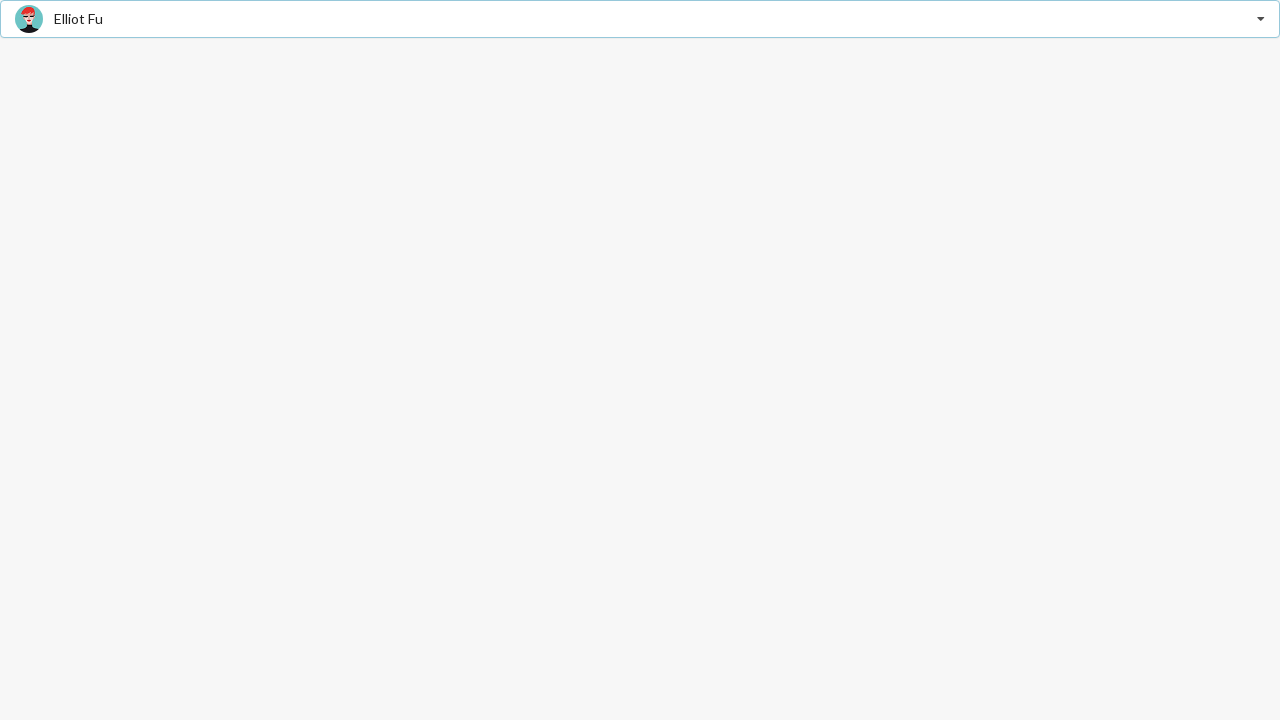

Clicked dropdown icon to open menu at (1261, 19) on i.dropdown.icon
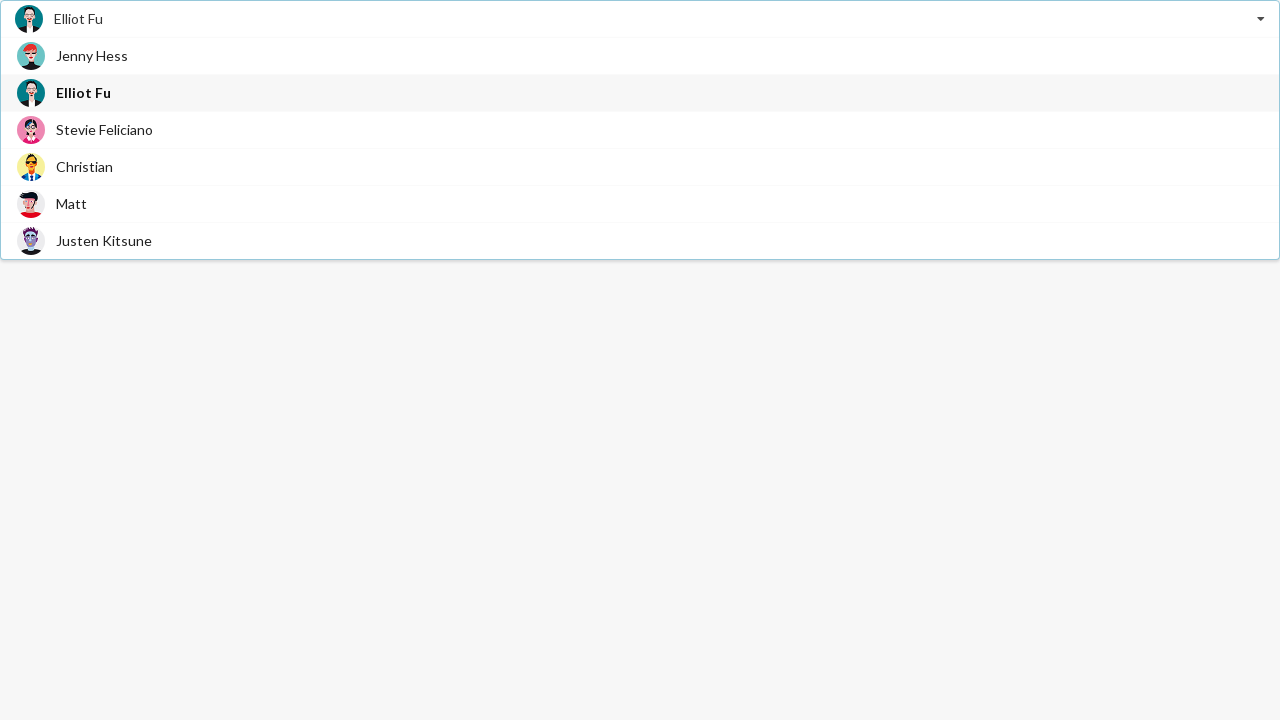

Dropdown menu loaded with user options
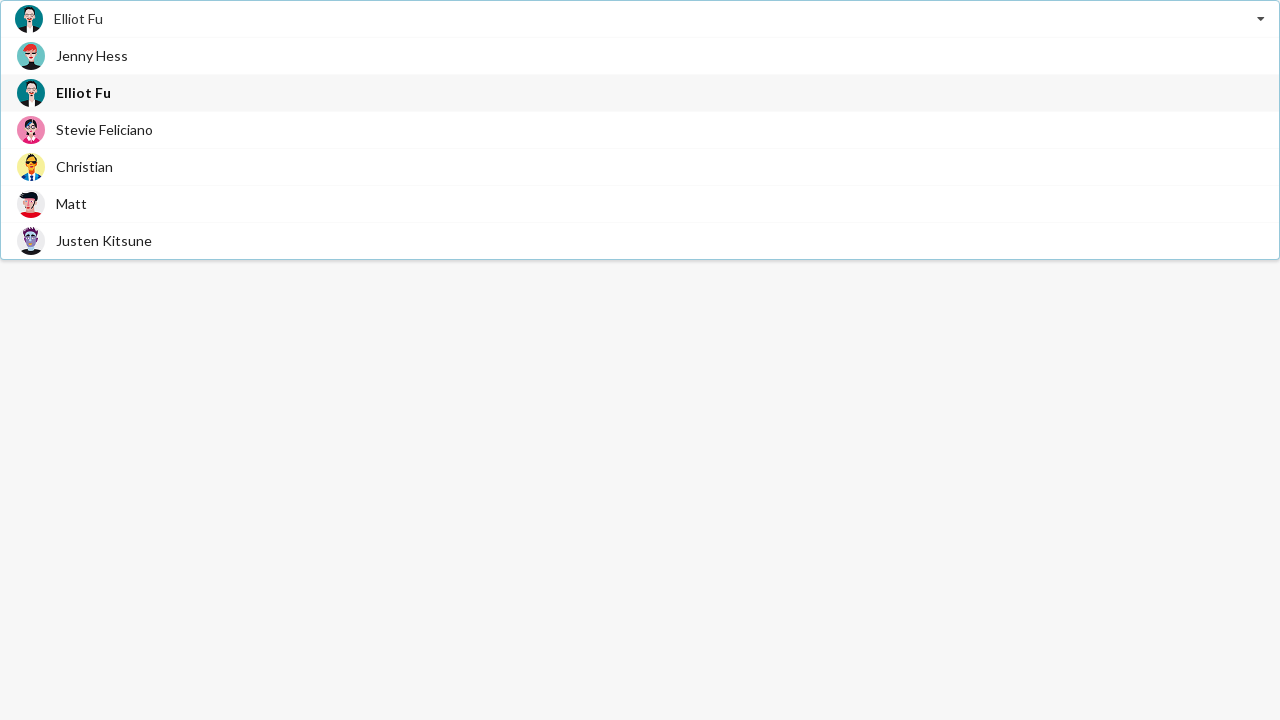

Selected 'Stevie Feliciano' from dropdown at (104, 130) on span.text:has-text('Stevie Feliciano')
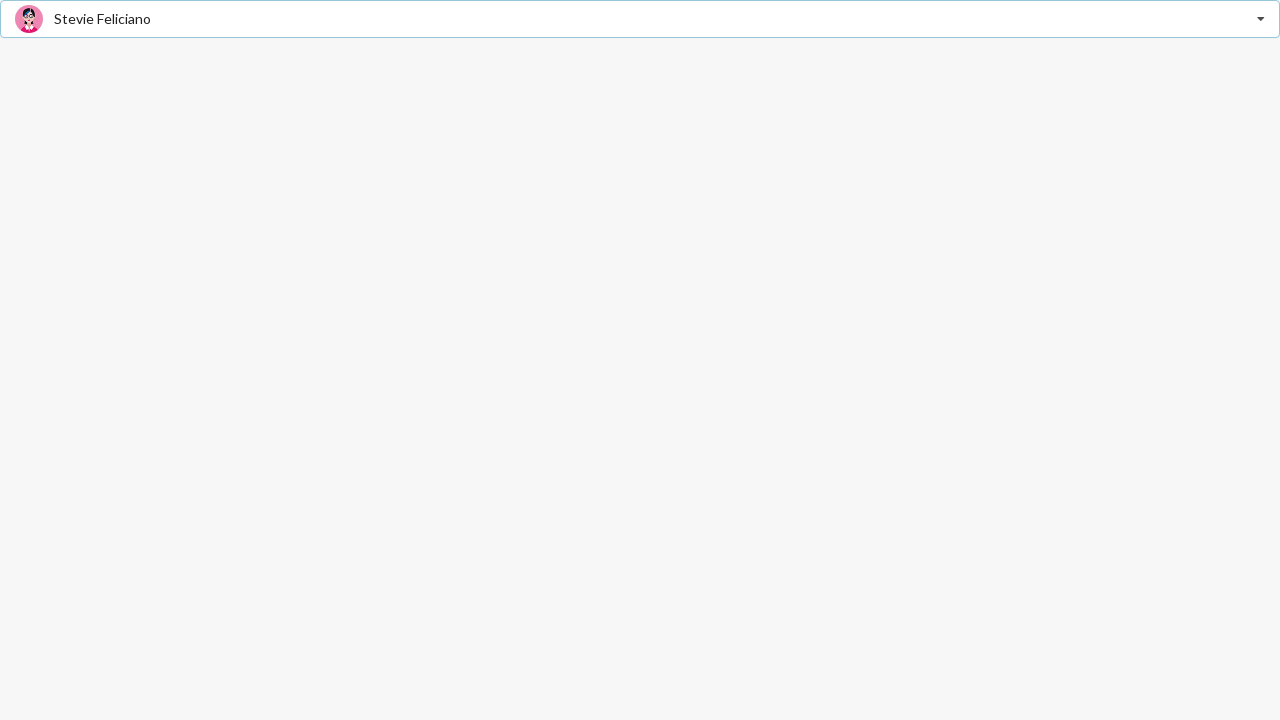

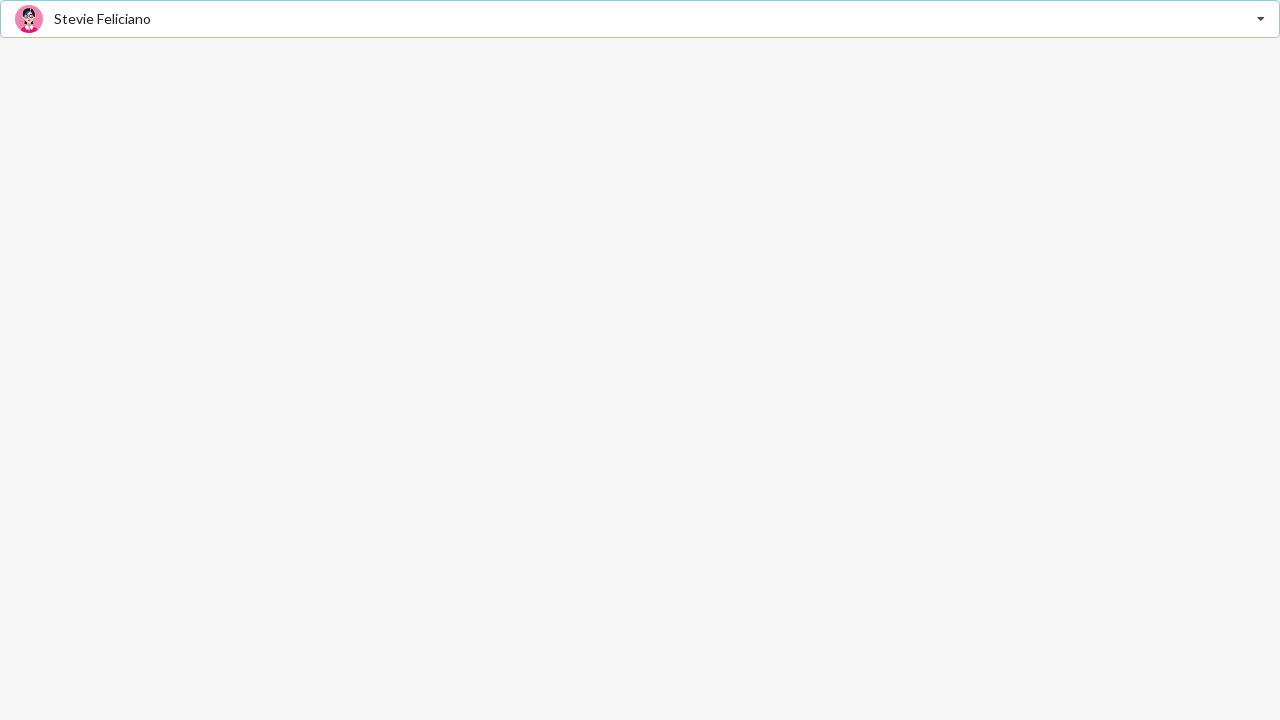